Tests keyboard key press functionality by sending SPACE and TAB keys to a page element and verifying the page correctly displays which key was pressed.

Starting URL: http://the-internet.herokuapp.com/key_presses

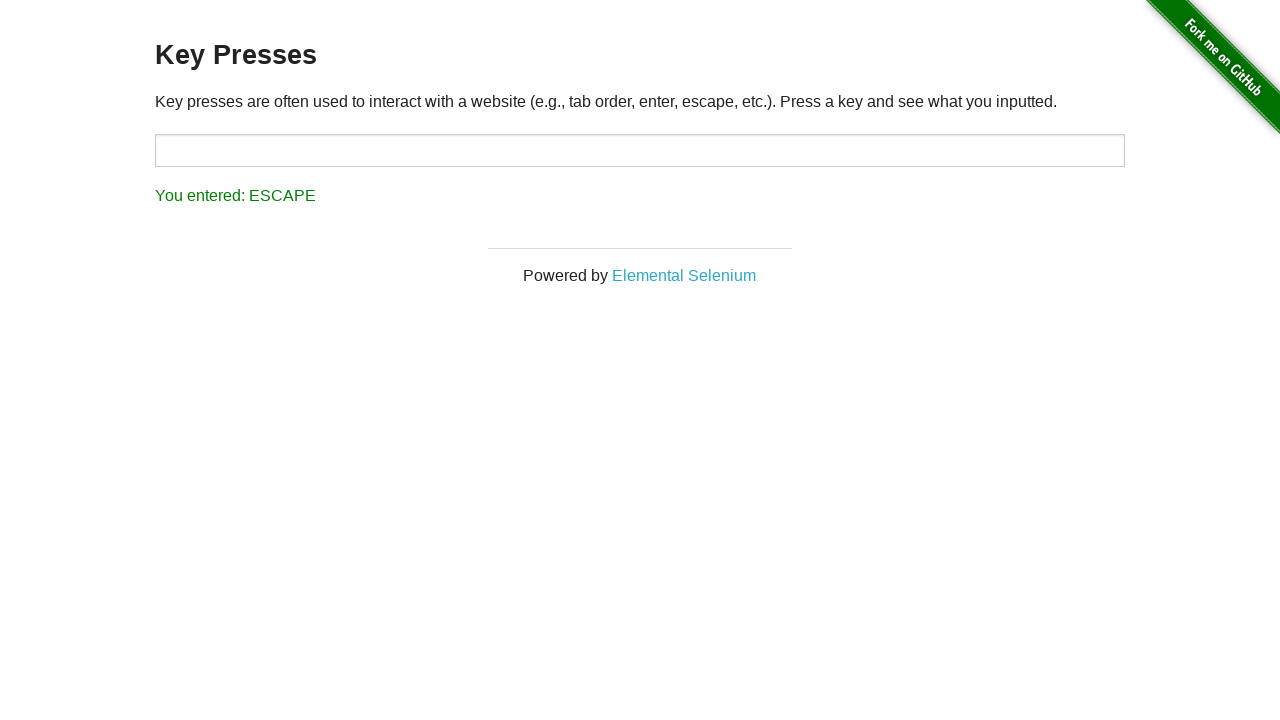

Sent SPACE key to example element on .example
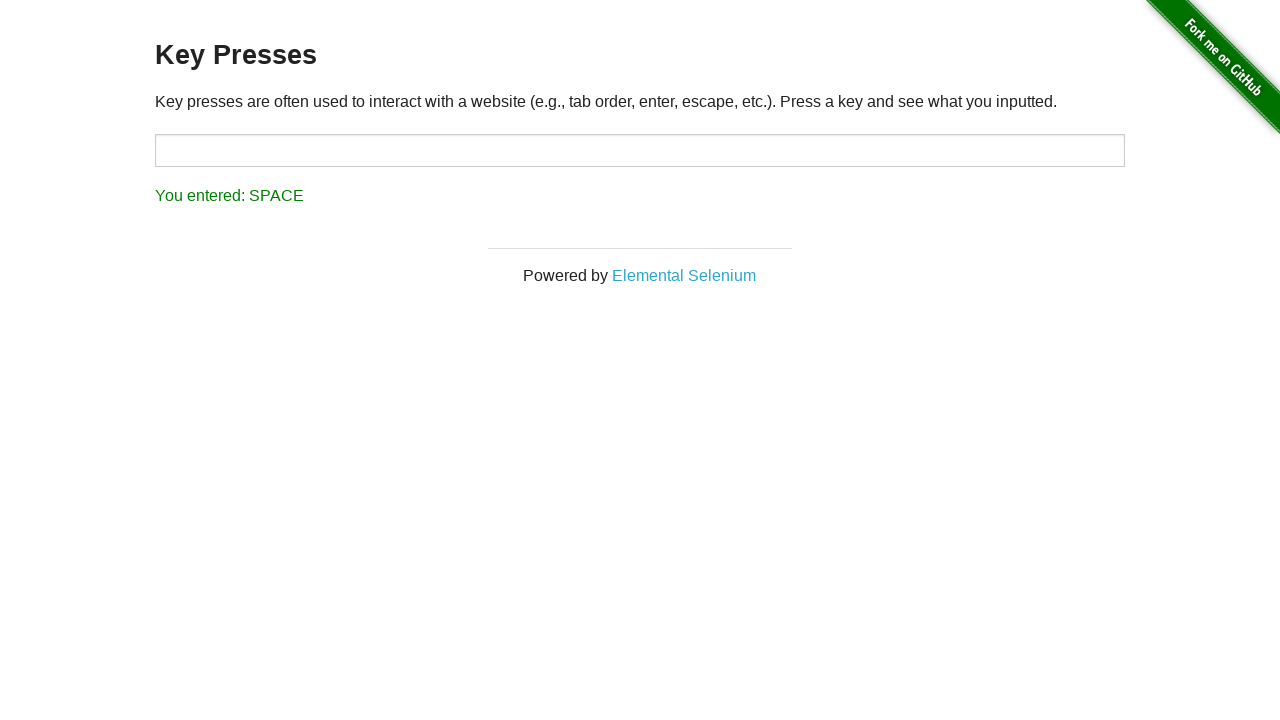

Result element loaded after SPACE key press
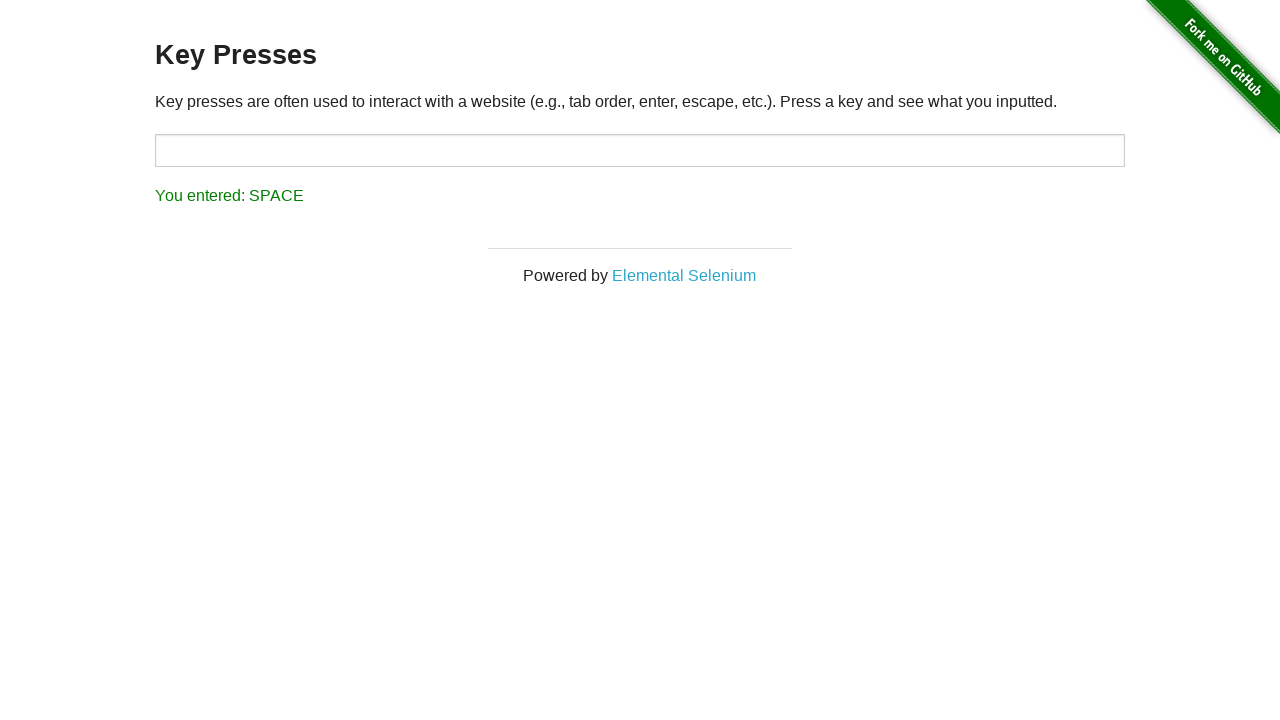

Verified page displays 'You entered: SPACE'
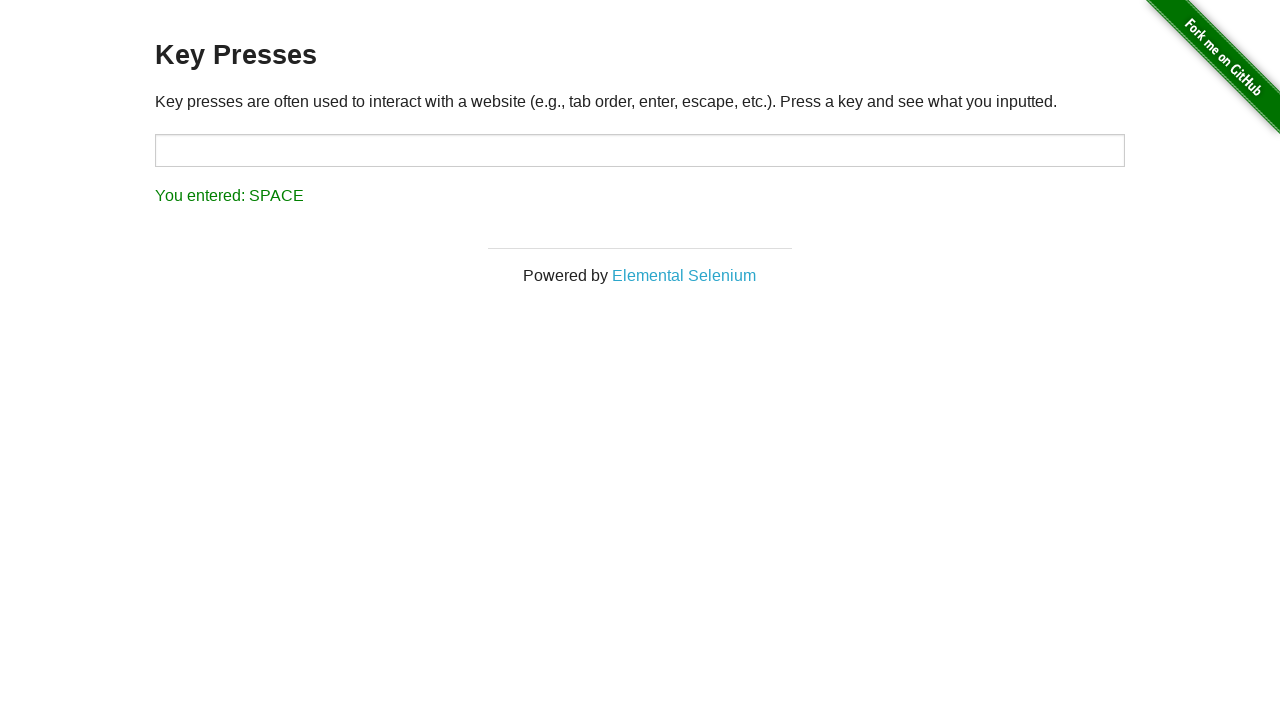

Sent TAB key using keyboard
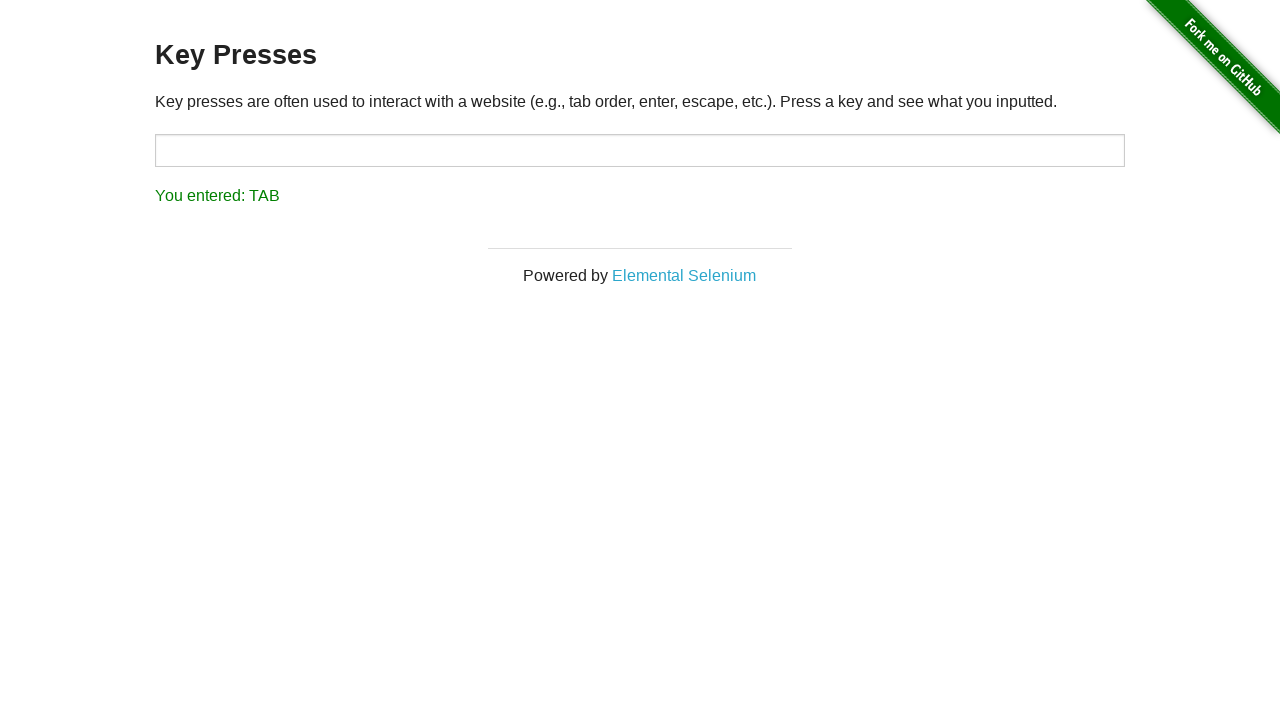

Verified page displays 'You entered: TAB'
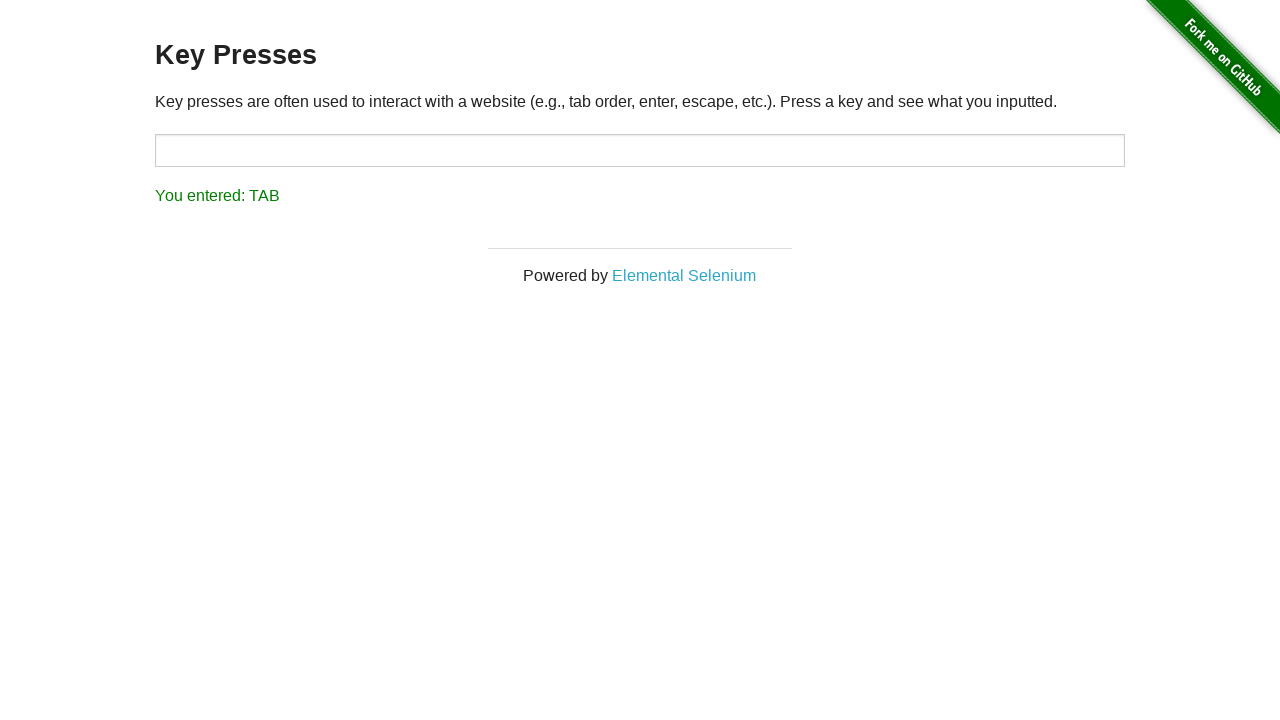

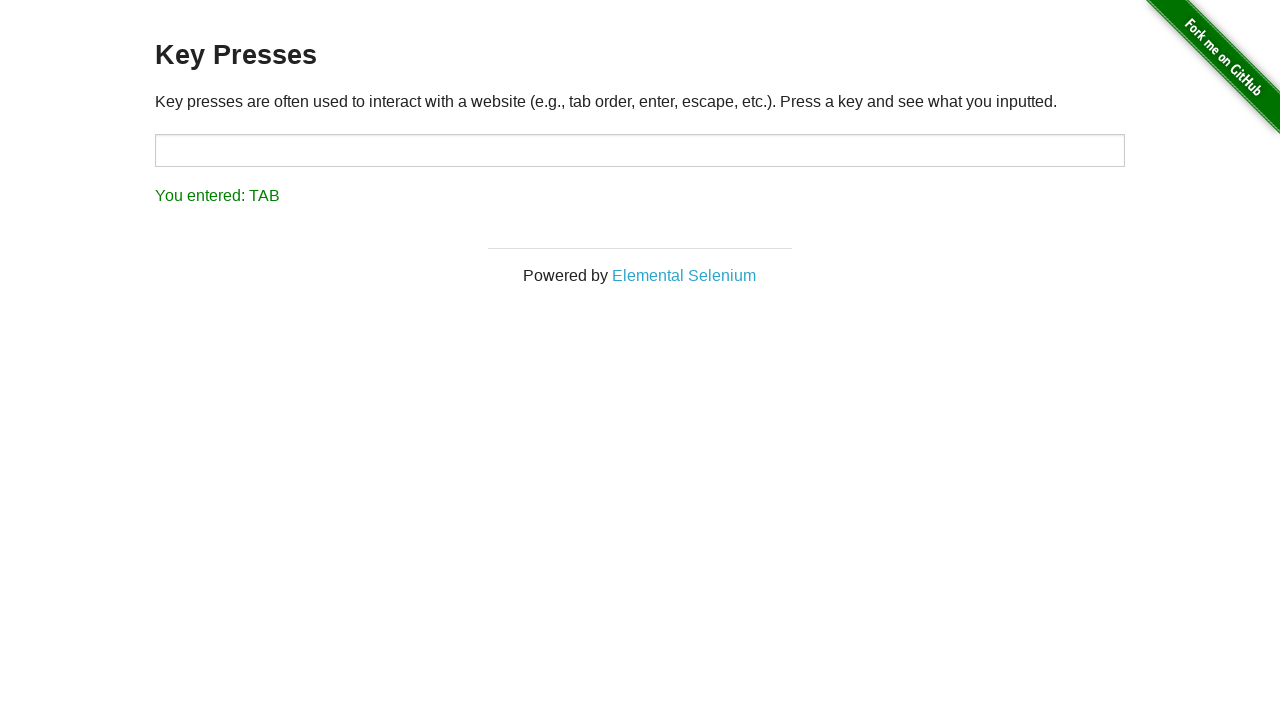